Tests the Actualités (News) section of COMAR insurance website by navigating to it, verifying the heading is visible, searching for a specific article about partnership, and verifying the search result link is visible.

Starting URL: https://www.comar.tn

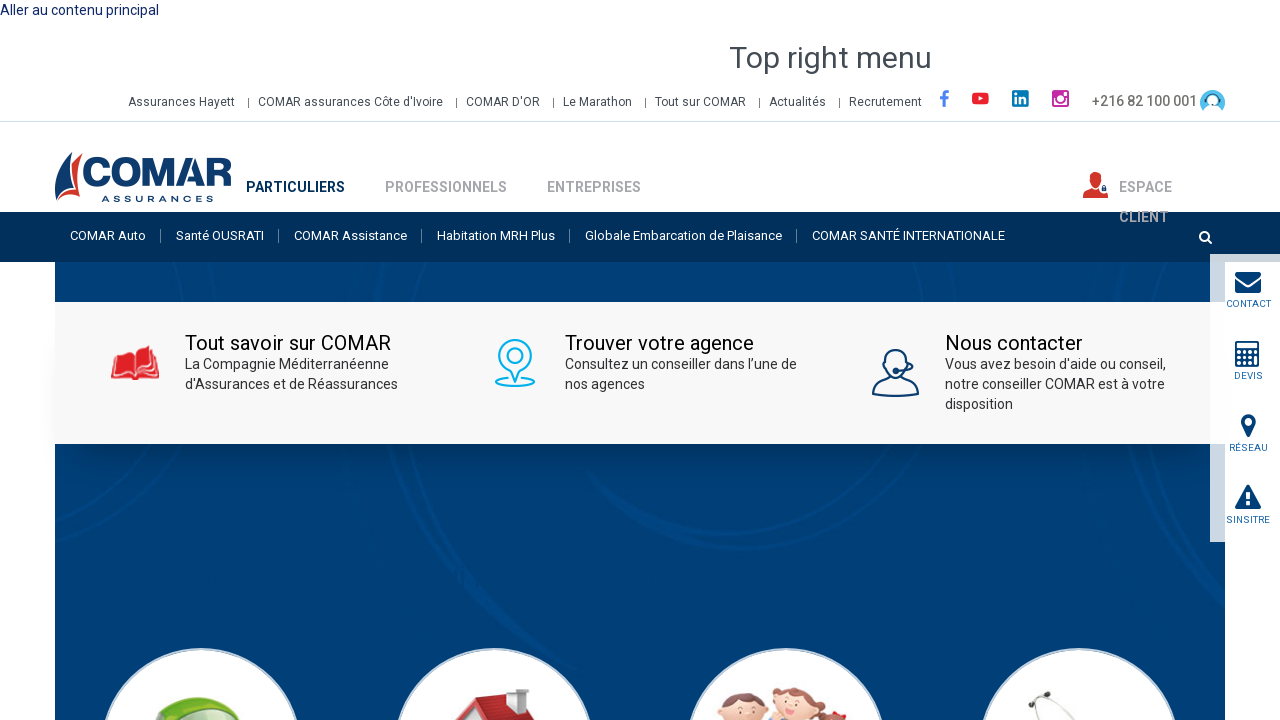

Clicked on 'Actualités' (News) link at (798, 103) on text=Actualités
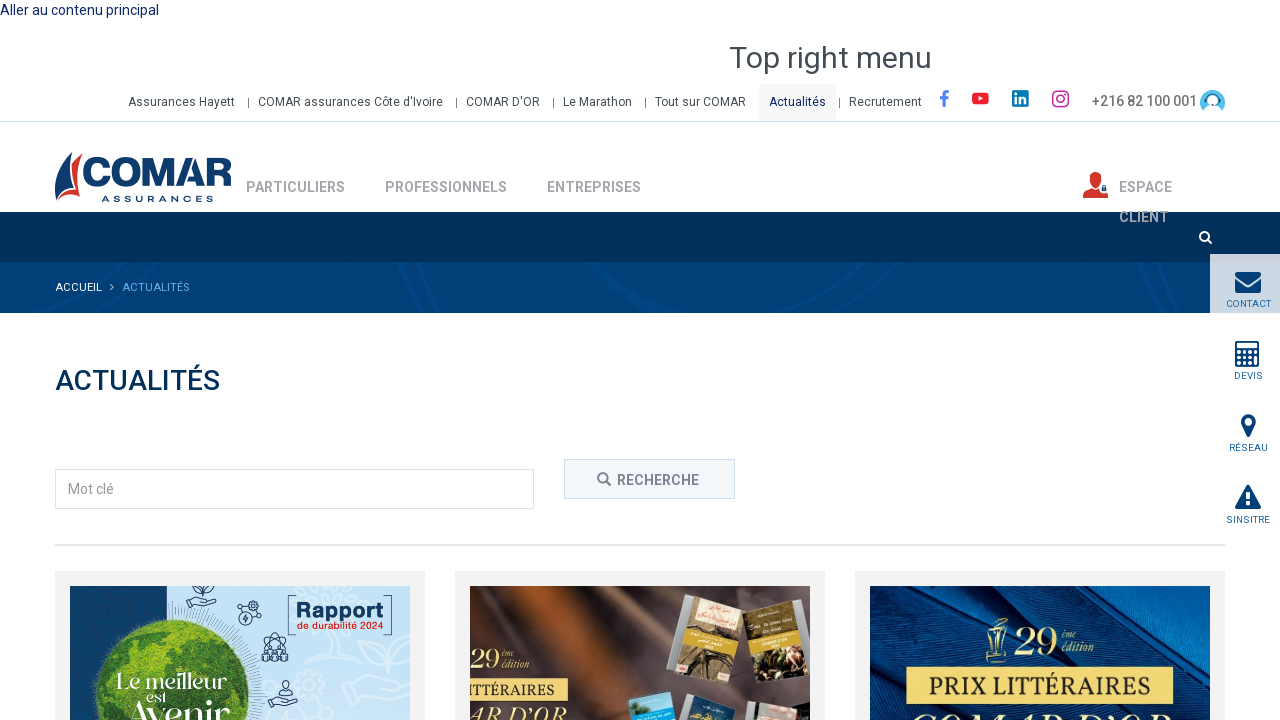

Actualités heading is visible and page loaded
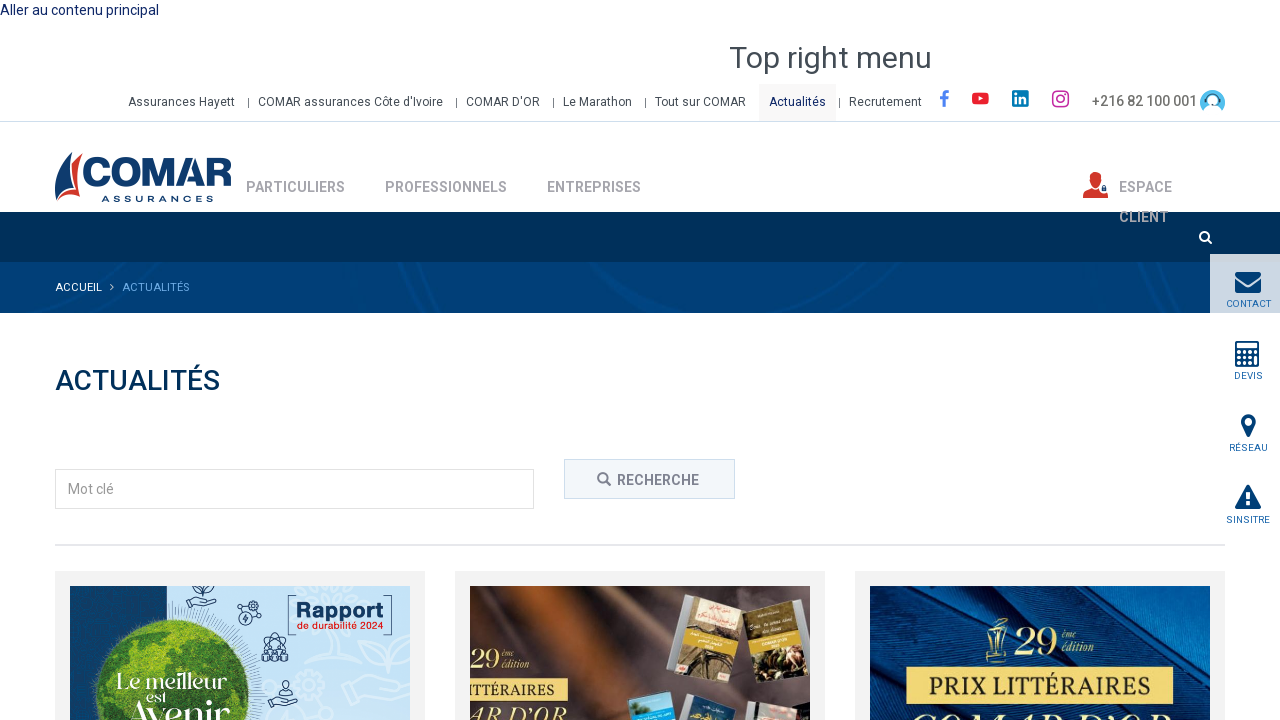

Filled search field with 'COMAR Assurances partenaire' on input[name='searchMeta']
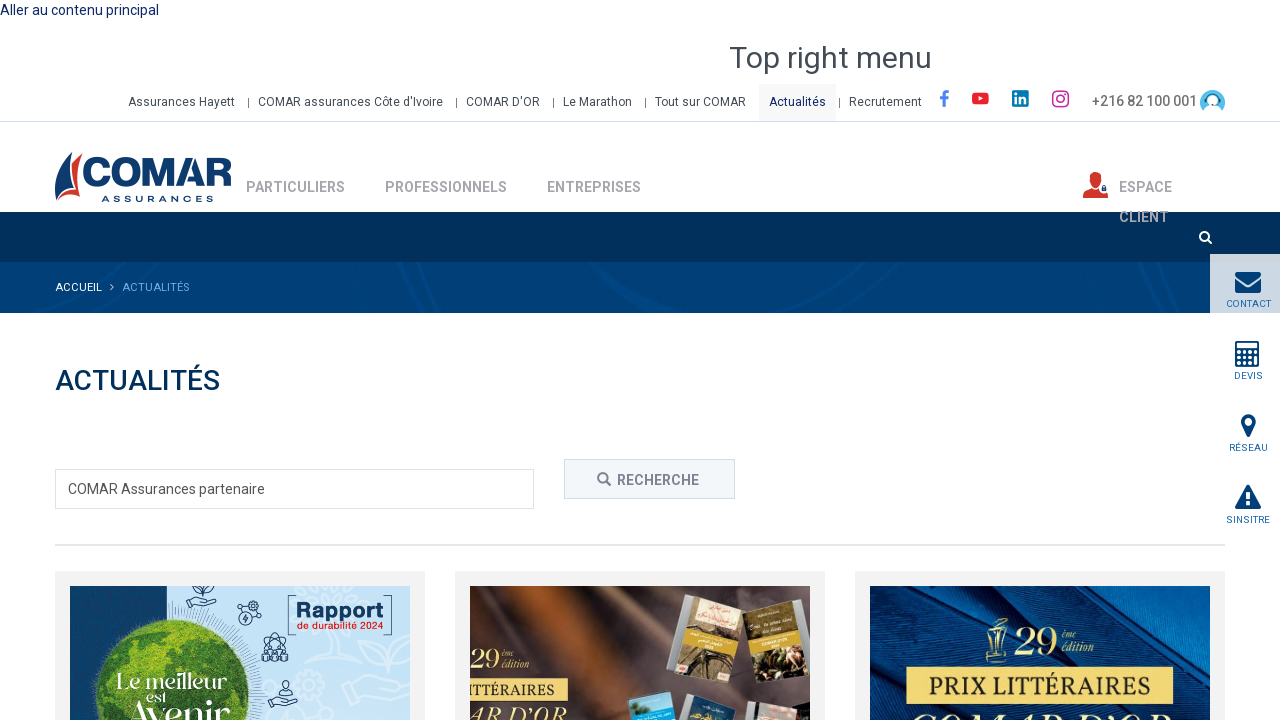

Clicked search submit button at (650, 479) on #edit-submit-actualites
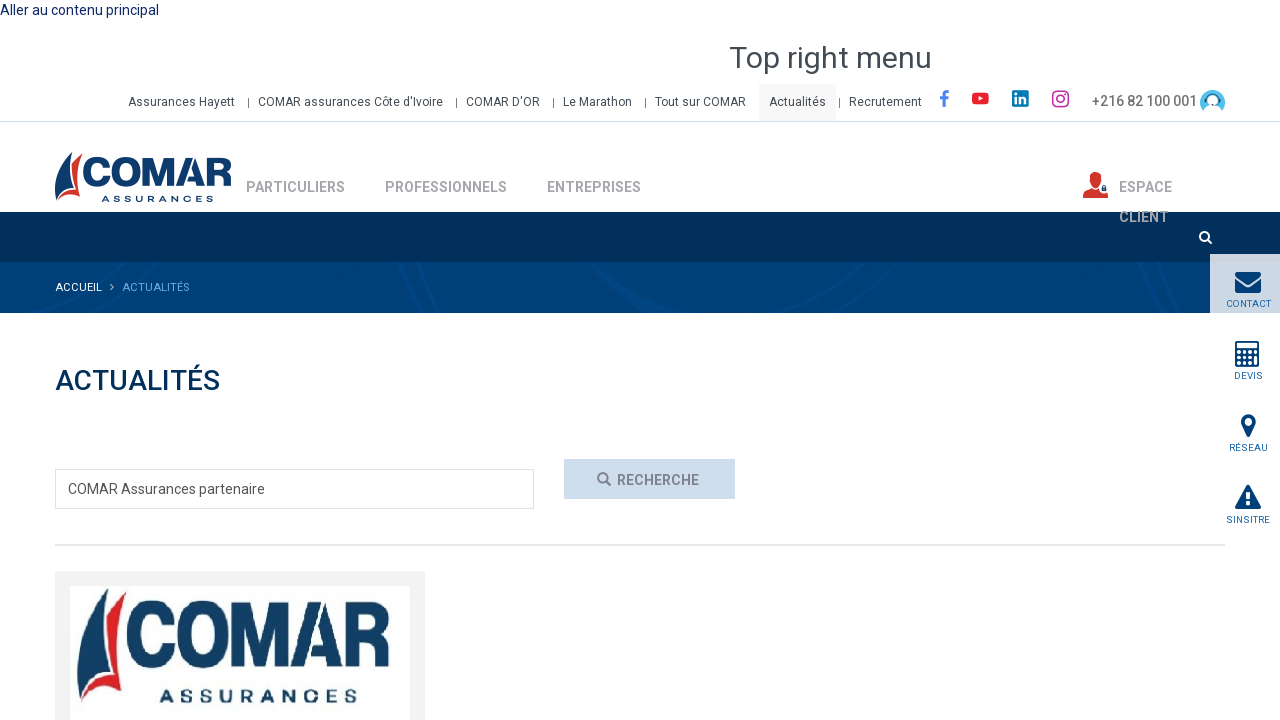

Search results loaded and partnership article link is visible
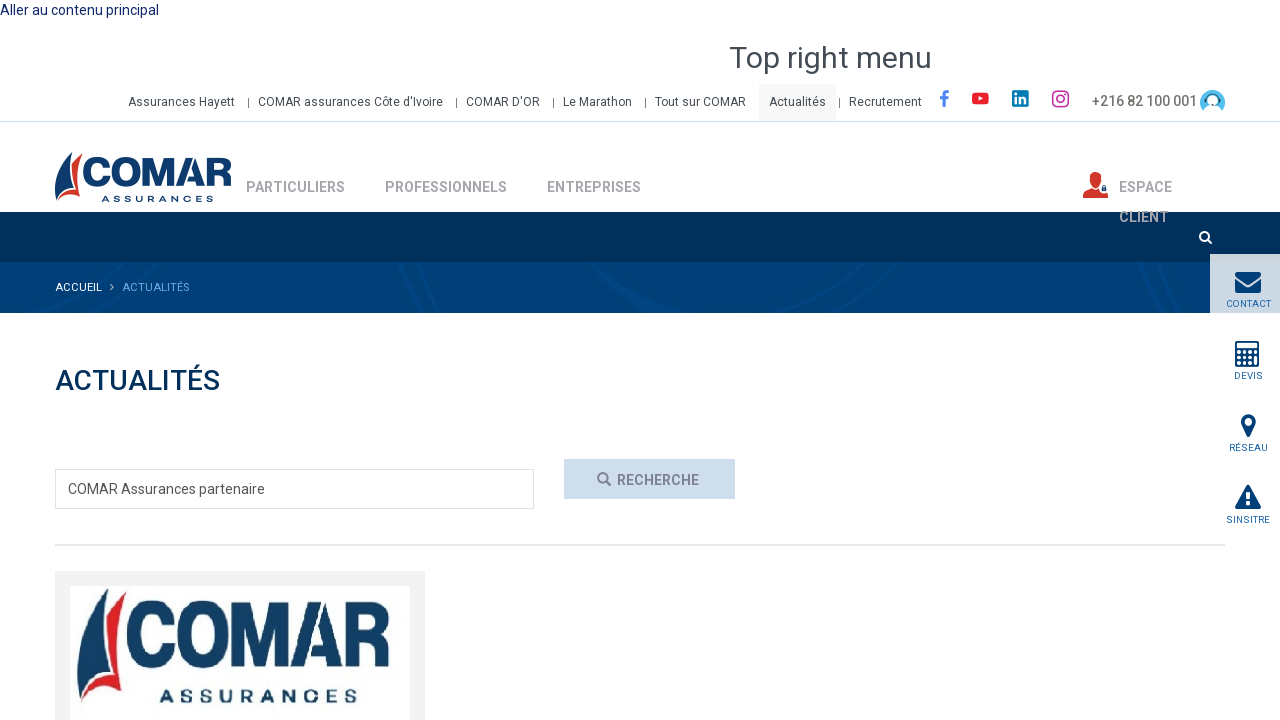

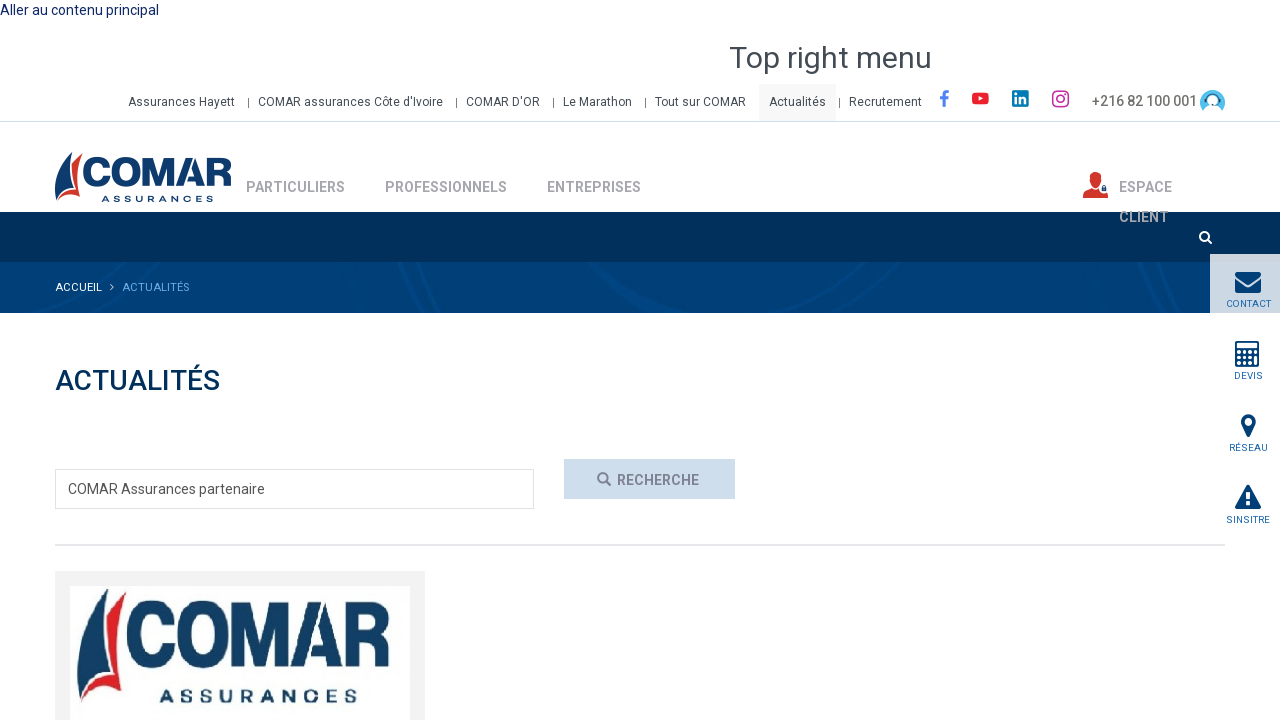